Tests a to-do list application by adding multiple tasks and verifying they appear in the list

Starting URL: https://training-support.net/webelements/todo-list

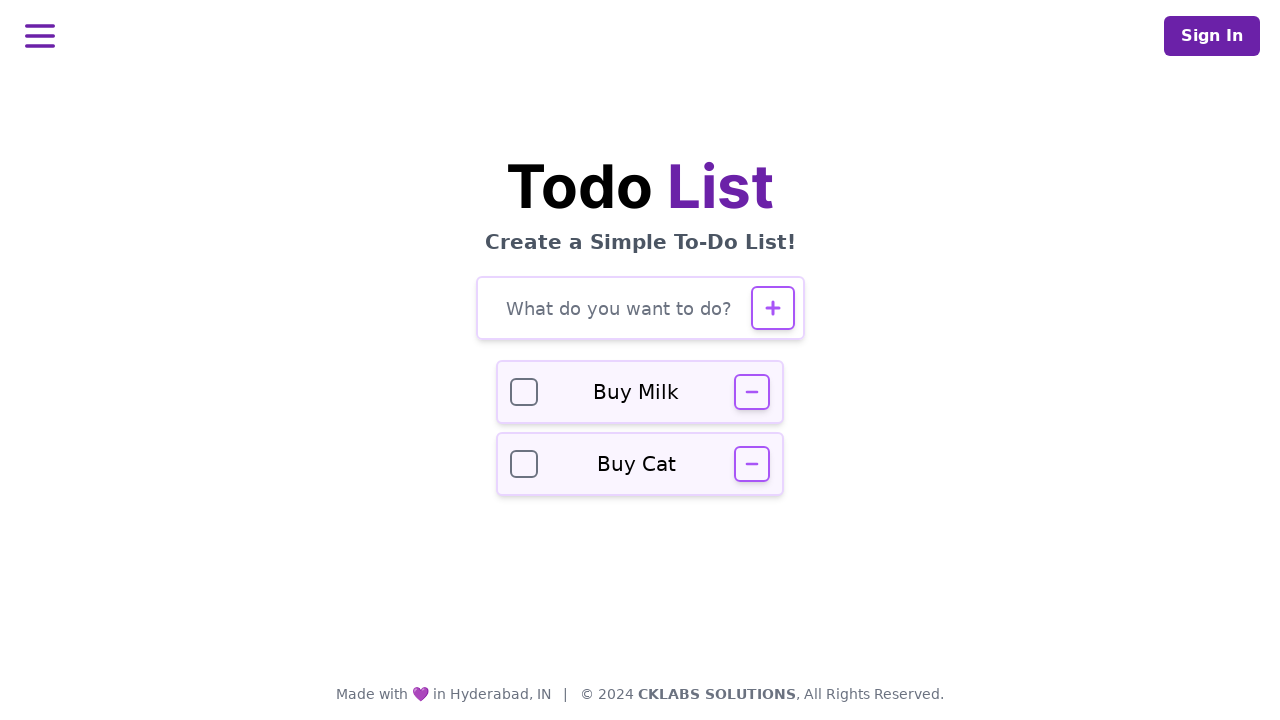

Filled to-do input field with task: 'Complete project report' on #todo-input
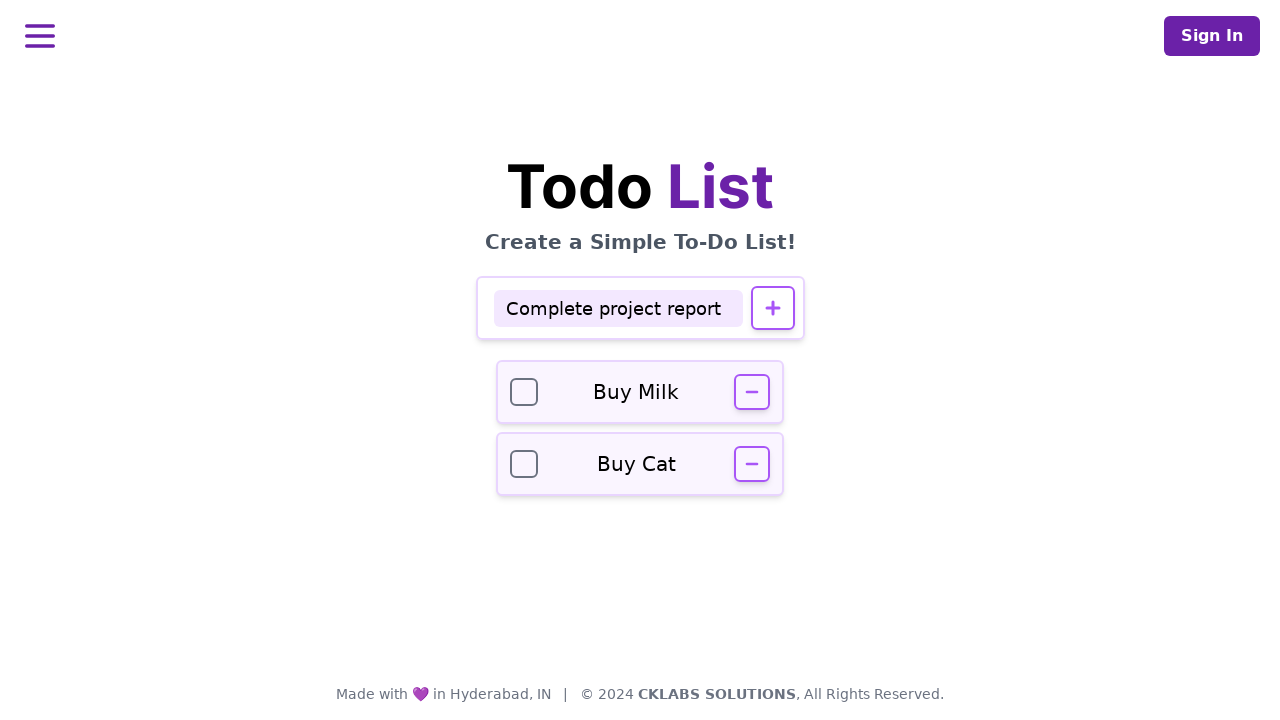

Clicked add button to create task: 'Complete project report' at (772, 308) on #todo-add
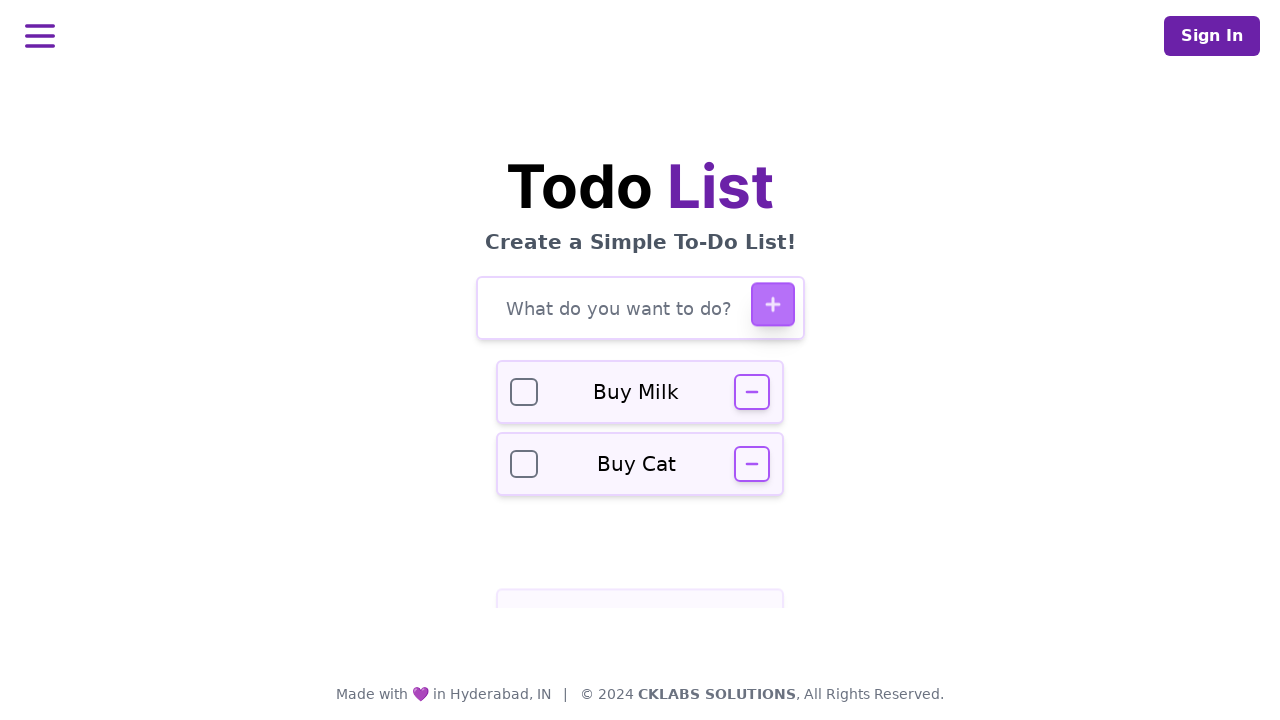

Waited for task 'Complete project report' to be added to the list
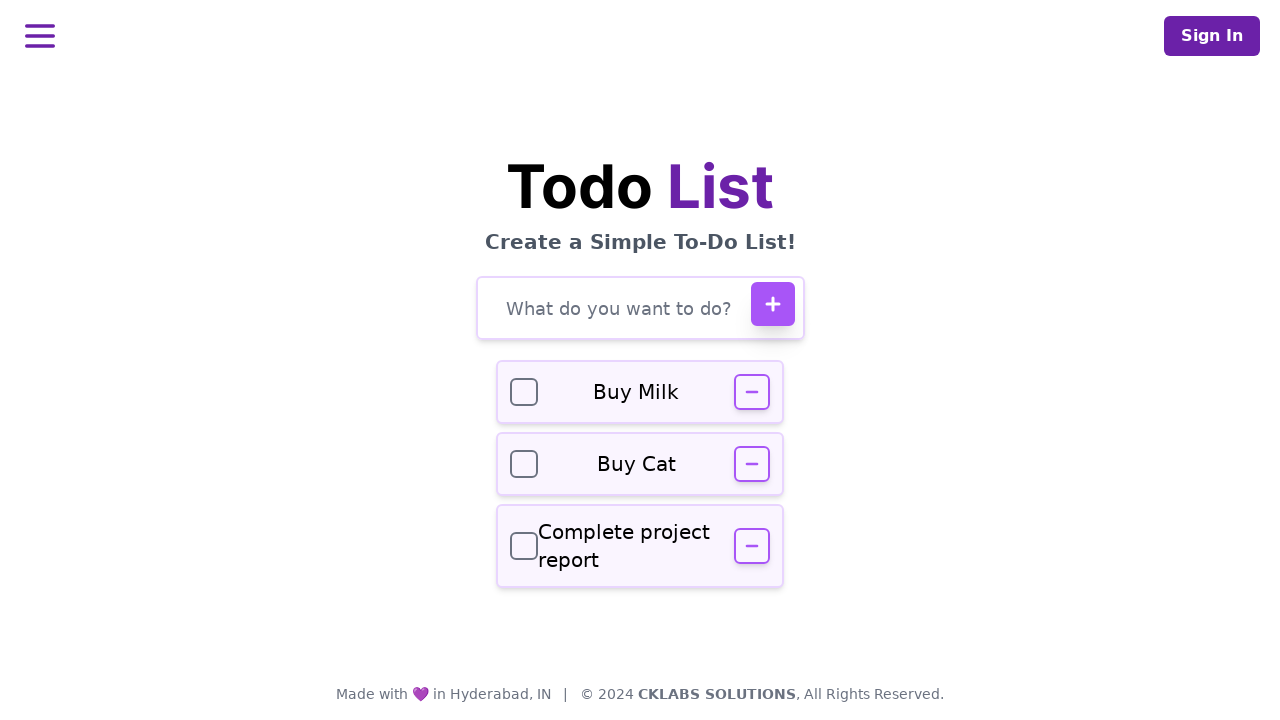

Filled to-do input field with task: 'Review pull requests' on #todo-input
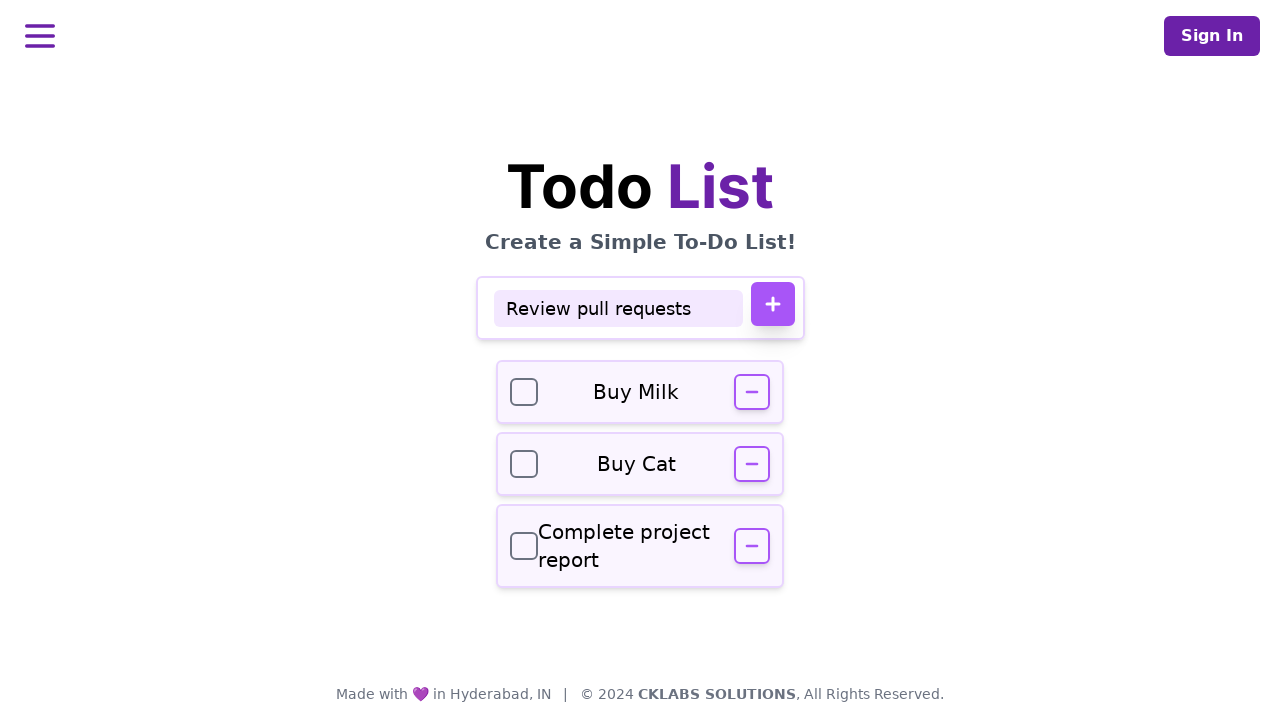

Clicked add button to create task: 'Review pull requests' at (772, 304) on #todo-add
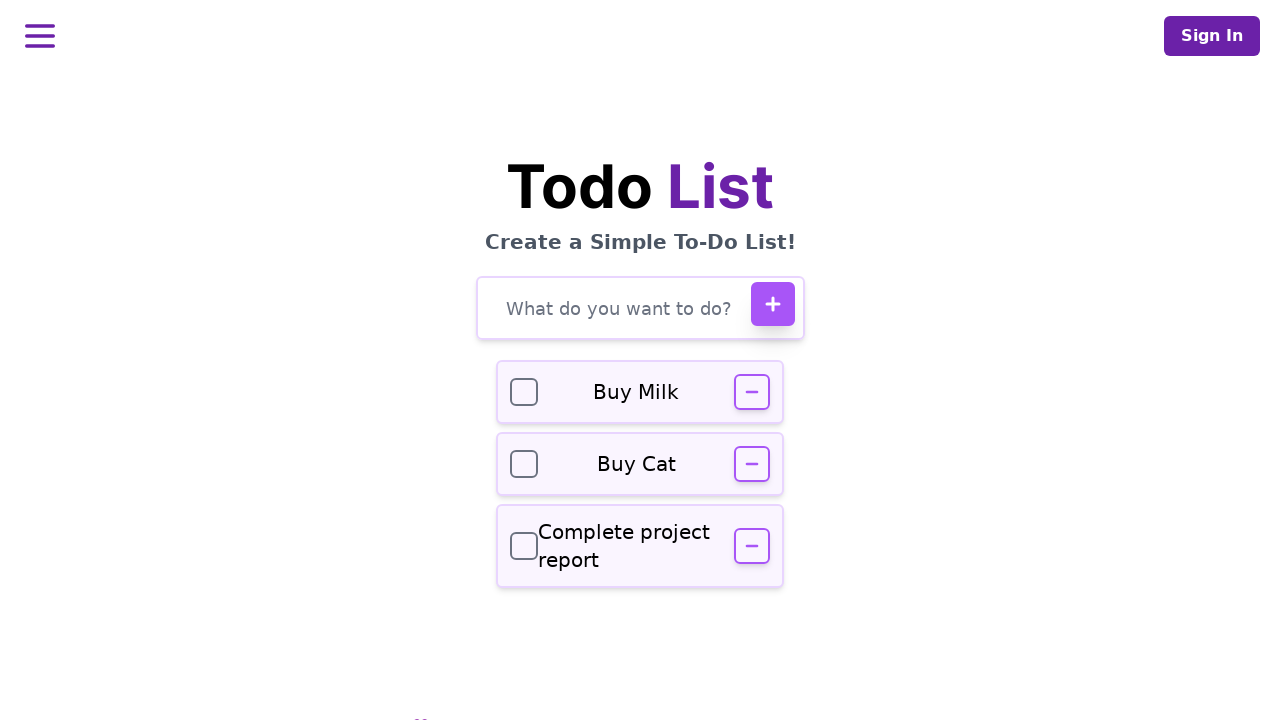

Waited for task 'Review pull requests' to be added to the list
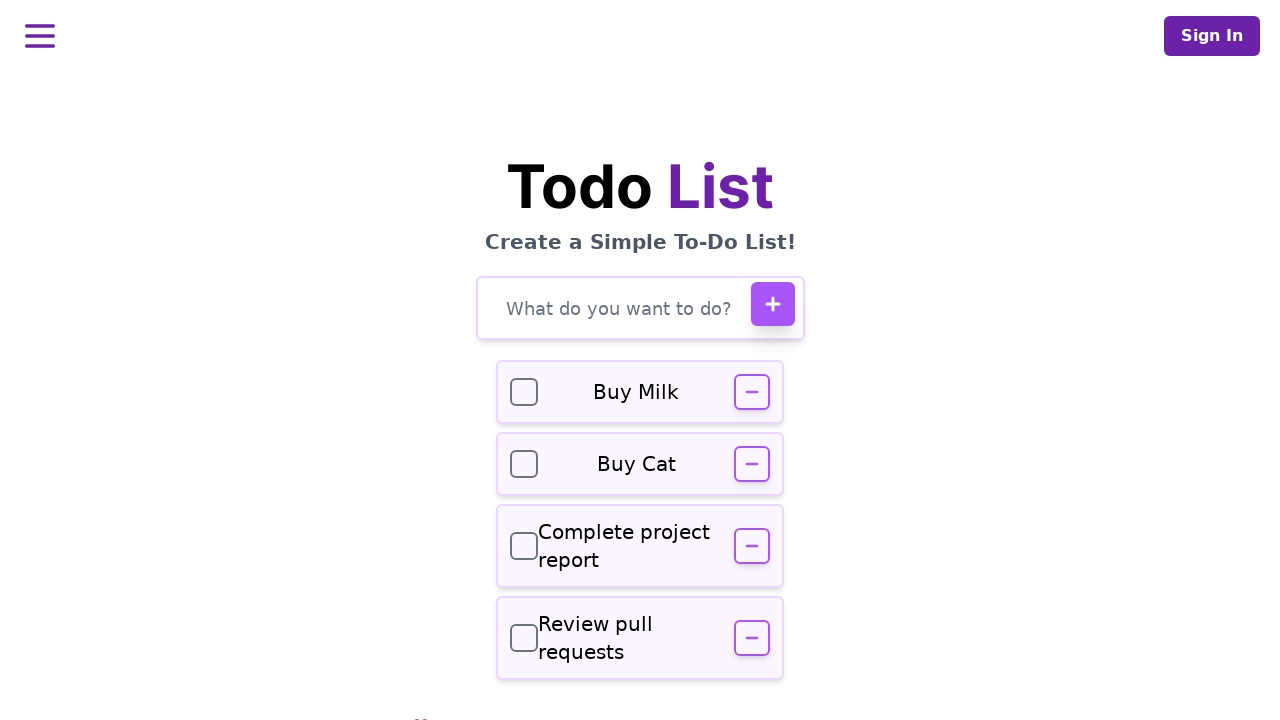

Filled to-do input field with task: 'Update documentation' on #todo-input
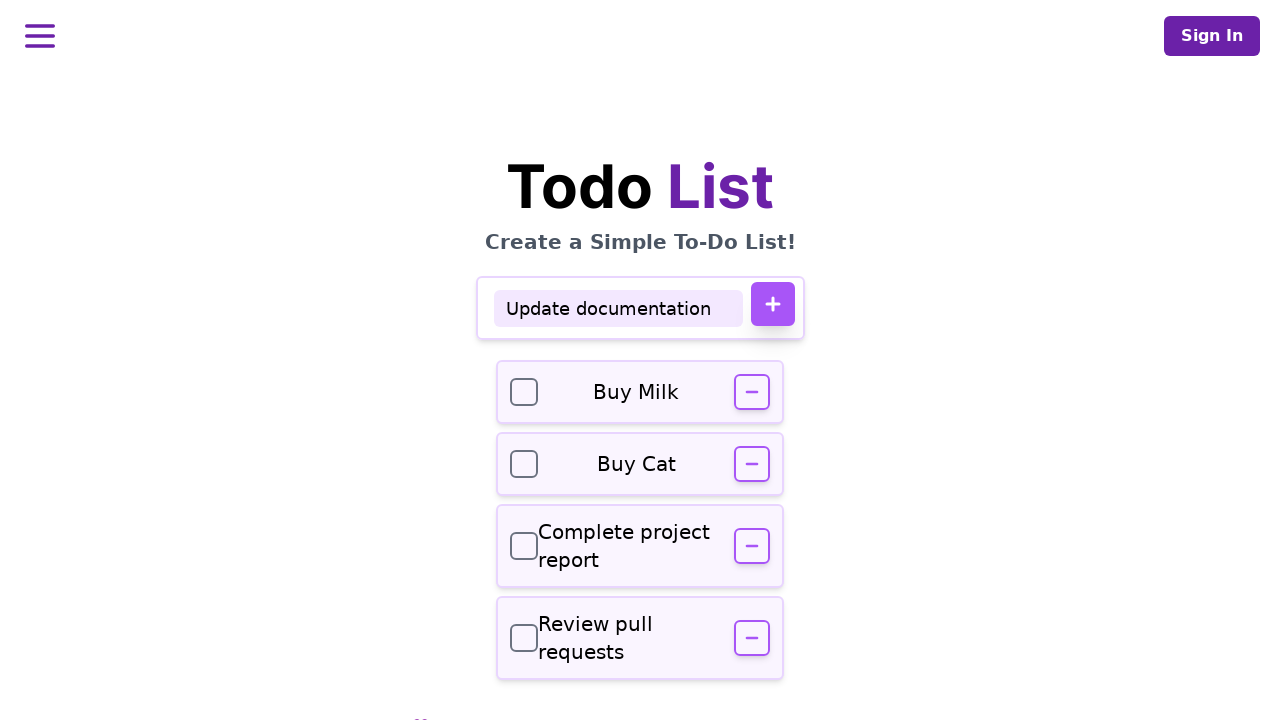

Clicked add button to create task: 'Update documentation' at (772, 304) on #todo-add
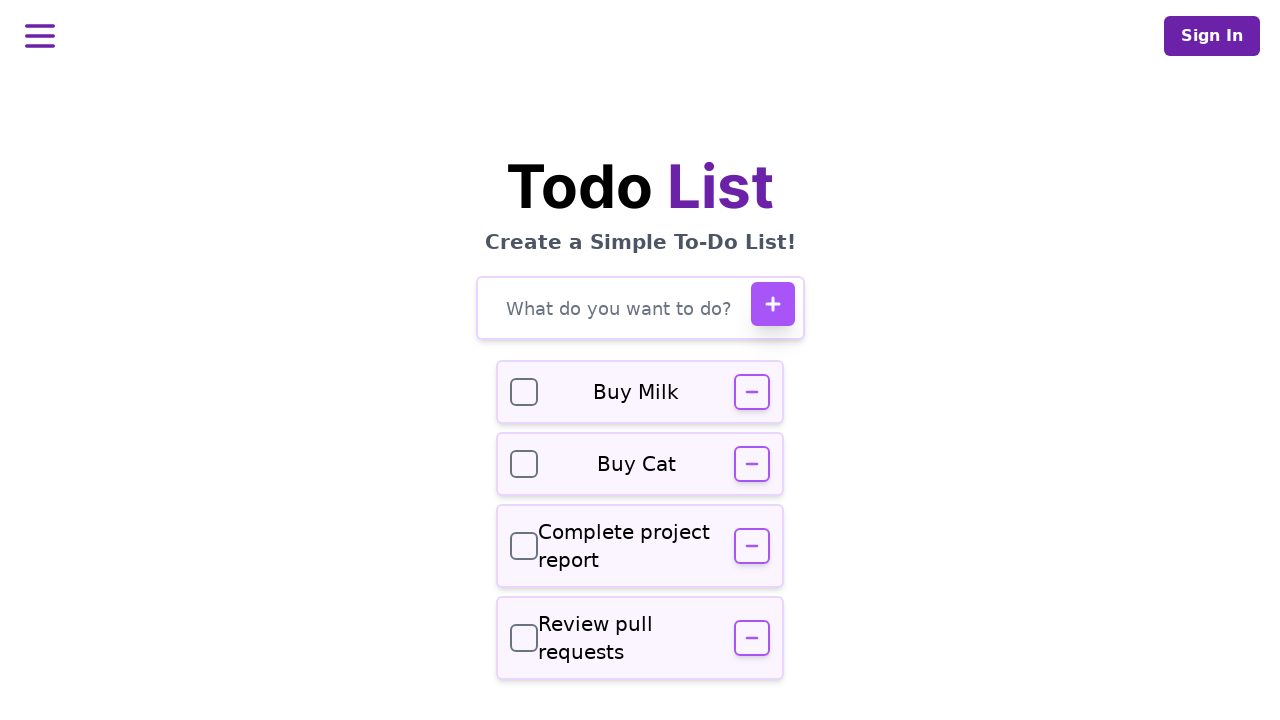

Waited for task 'Update documentation' to be added to the list
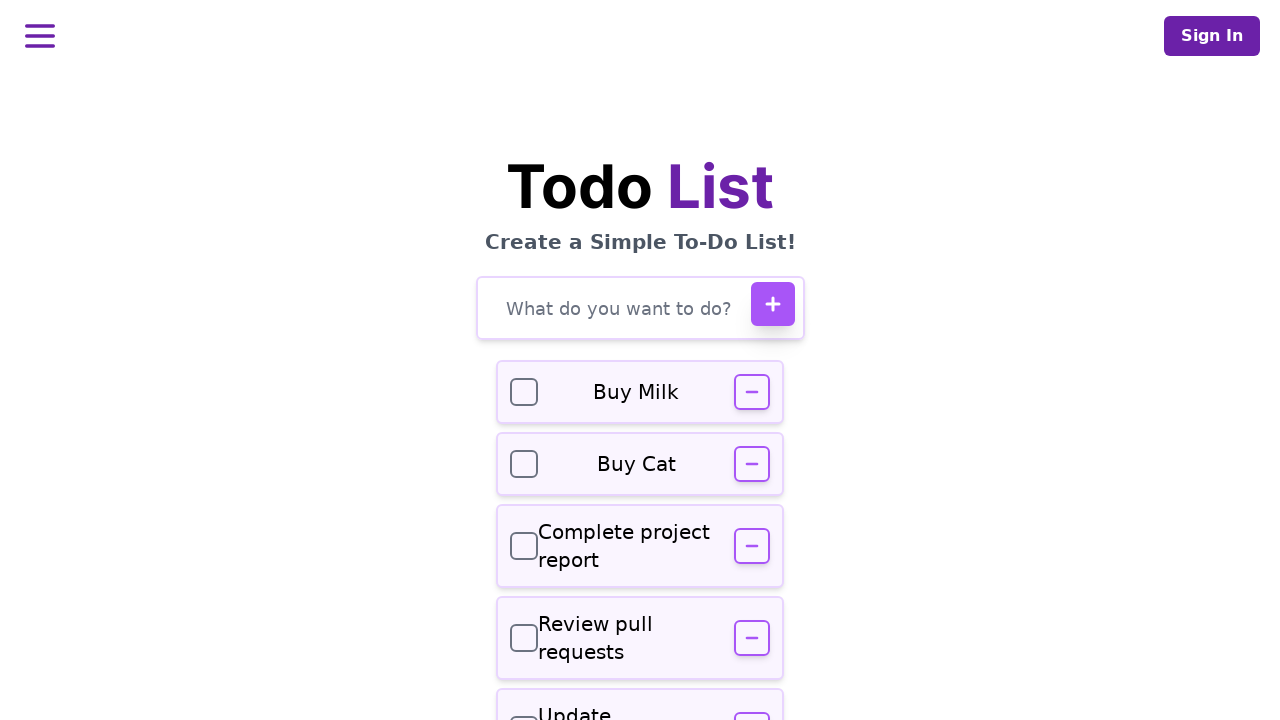

Filled to-do input field with task: 'Schedule team meeting' on #todo-input
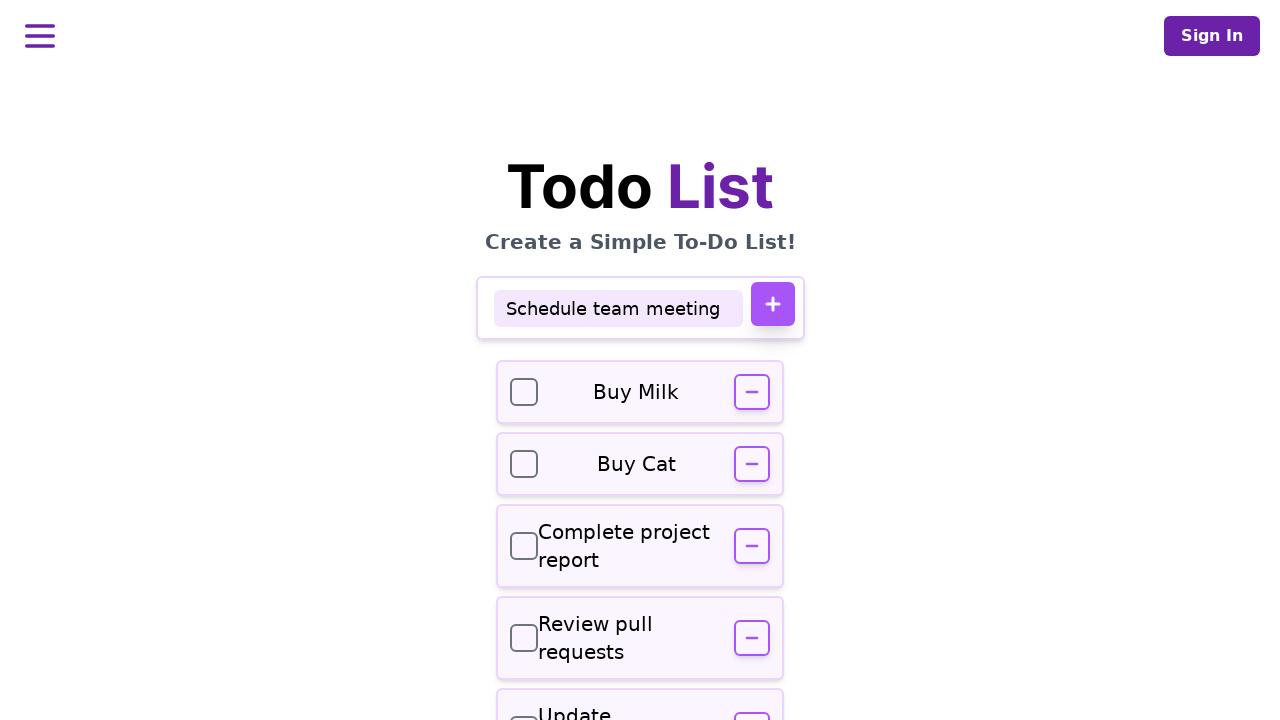

Clicked add button to create task: 'Schedule team meeting' at (772, 304) on #todo-add
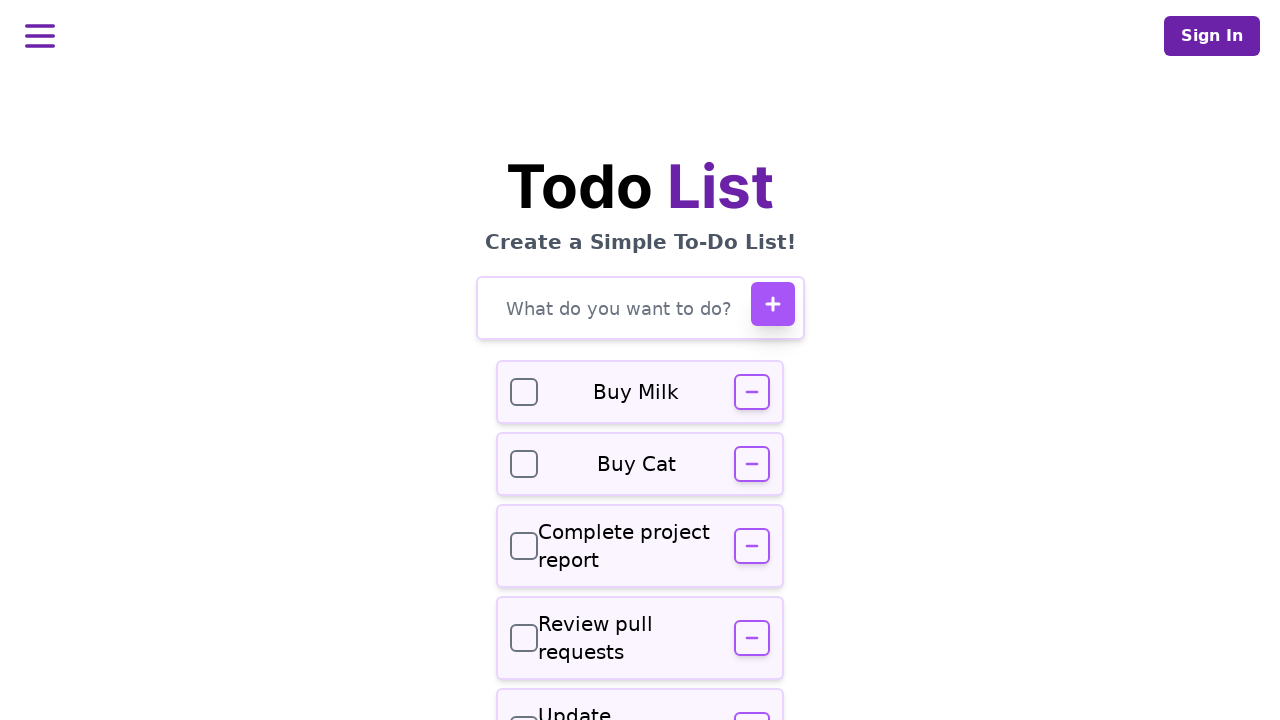

Waited for task 'Schedule team meeting' to be added to the list
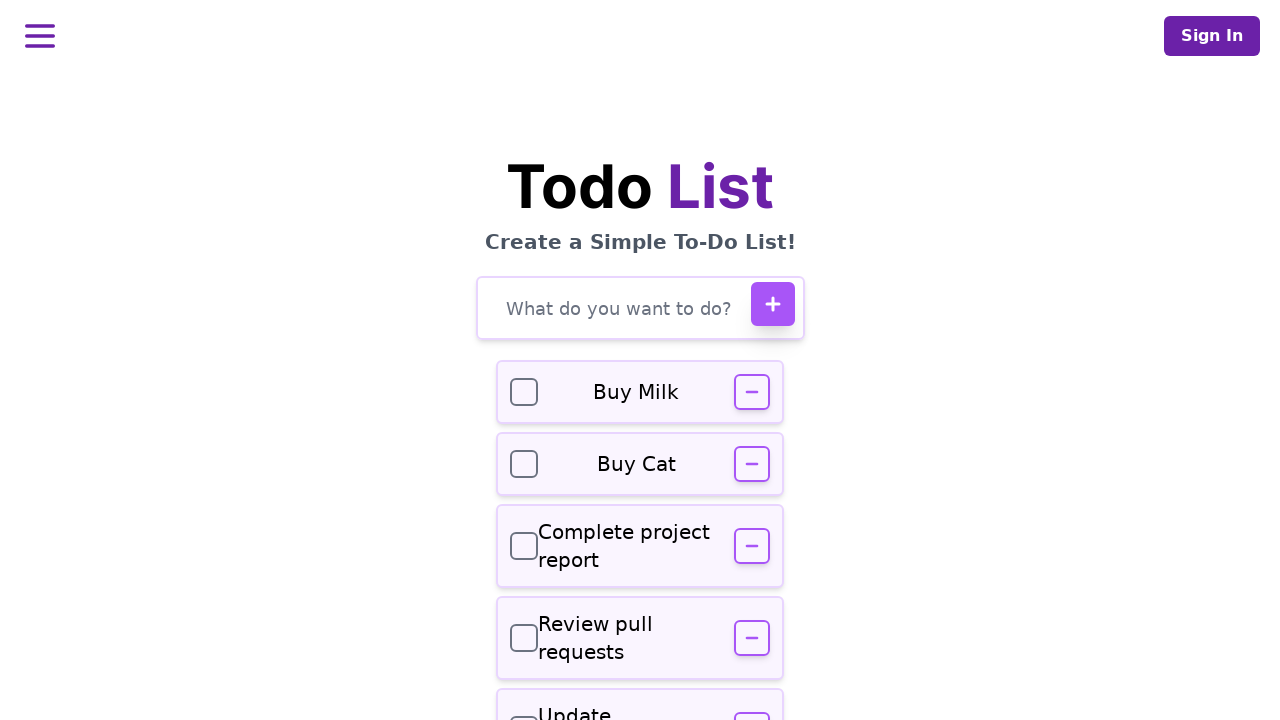

Filled to-do input field with task: 'Prepare presentation' on #todo-input
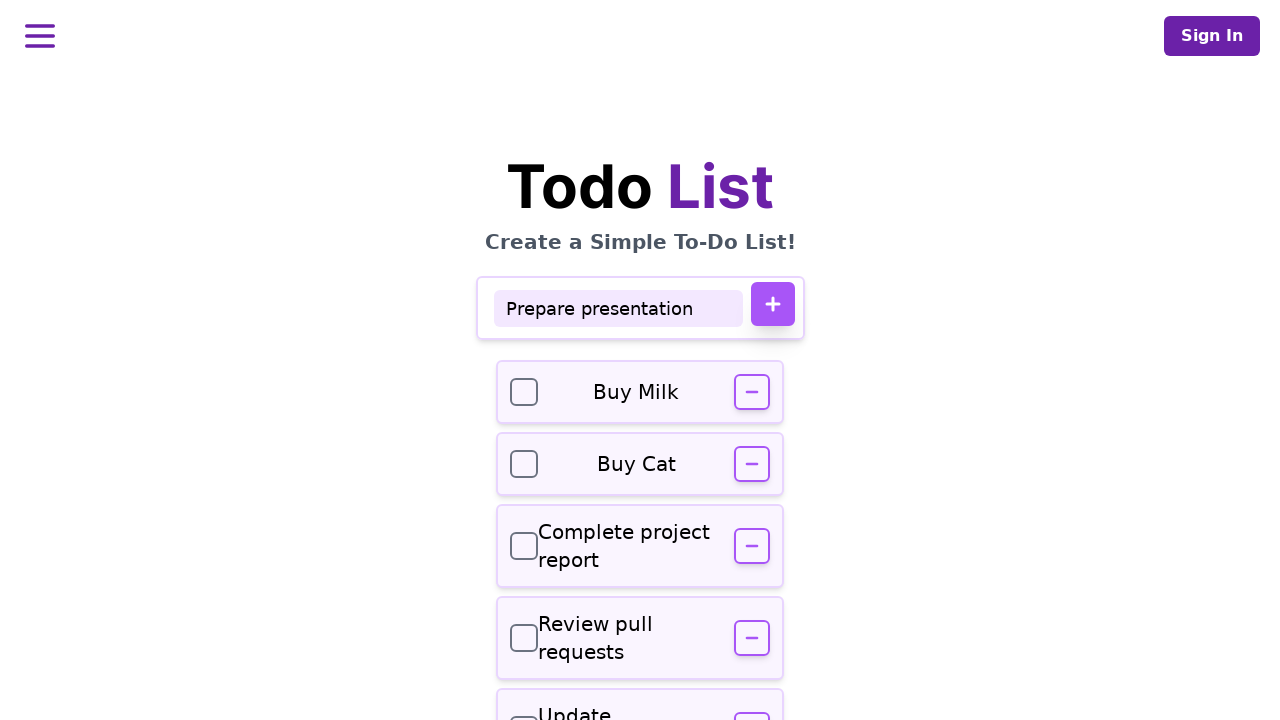

Clicked add button to create task: 'Prepare presentation' at (772, 304) on #todo-add
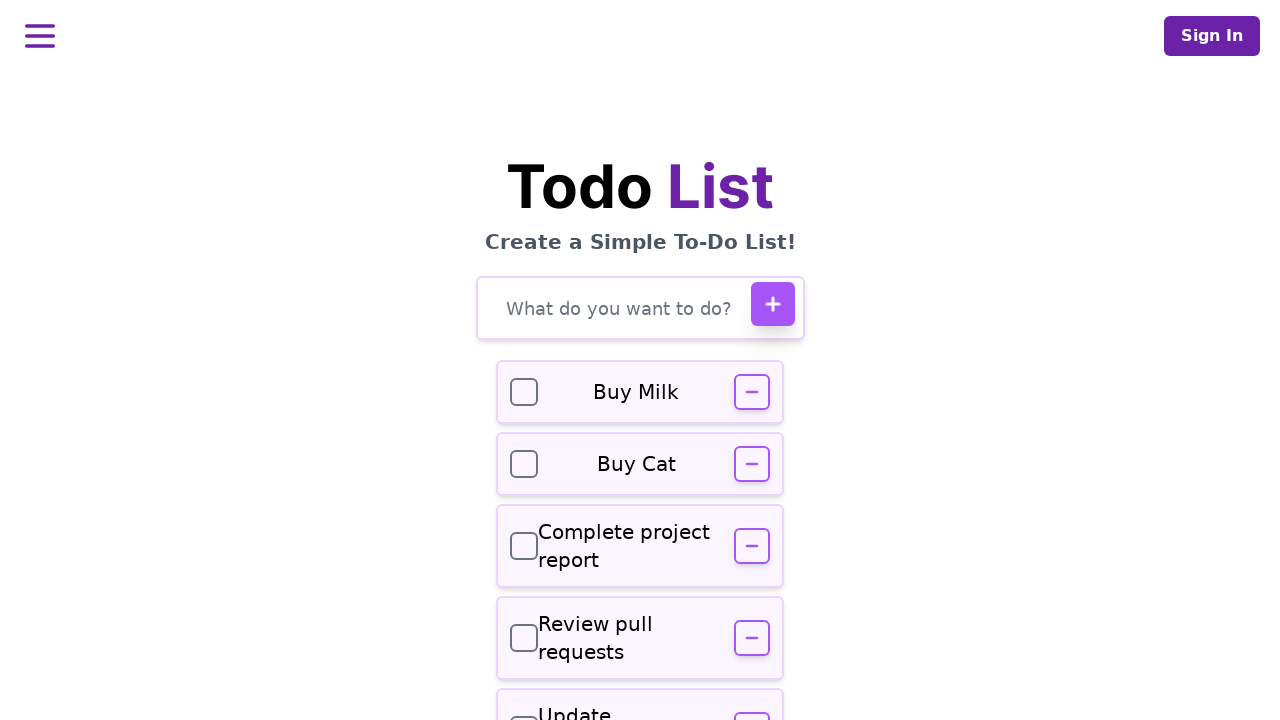

Waited for task 'Prepare presentation' to be added to the list
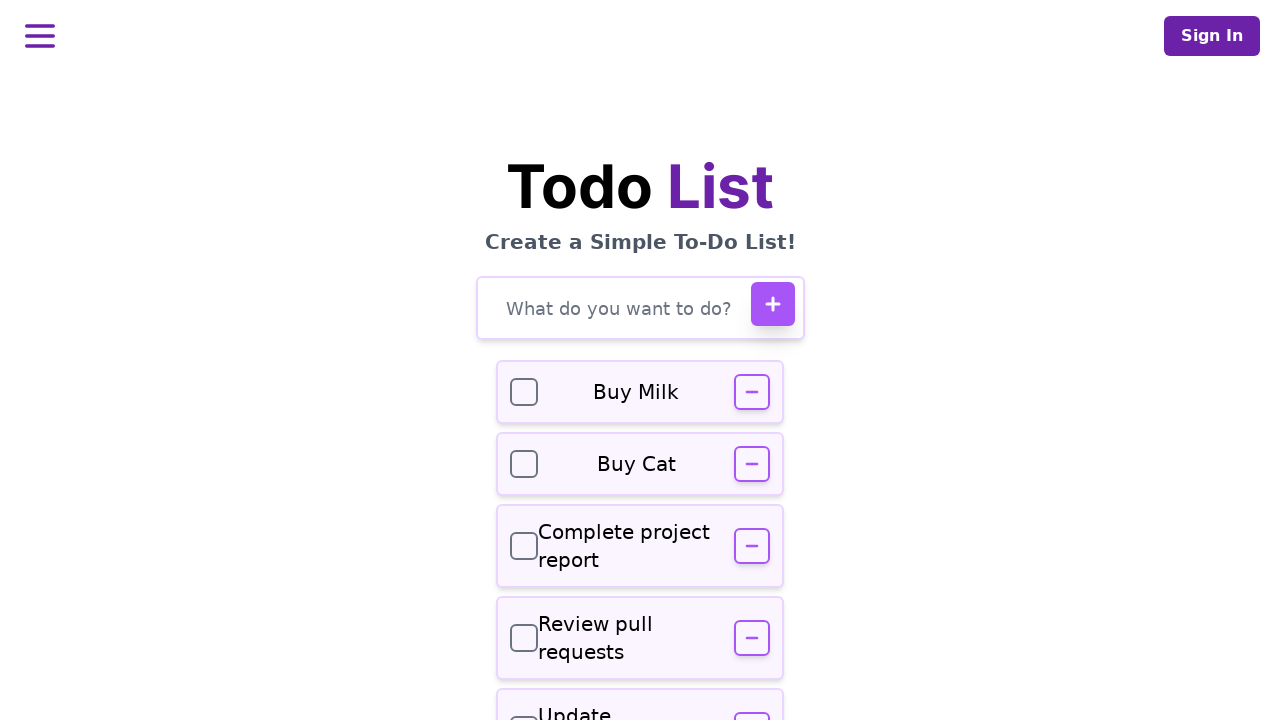

Waited for more than 3 tasks to appear in the list
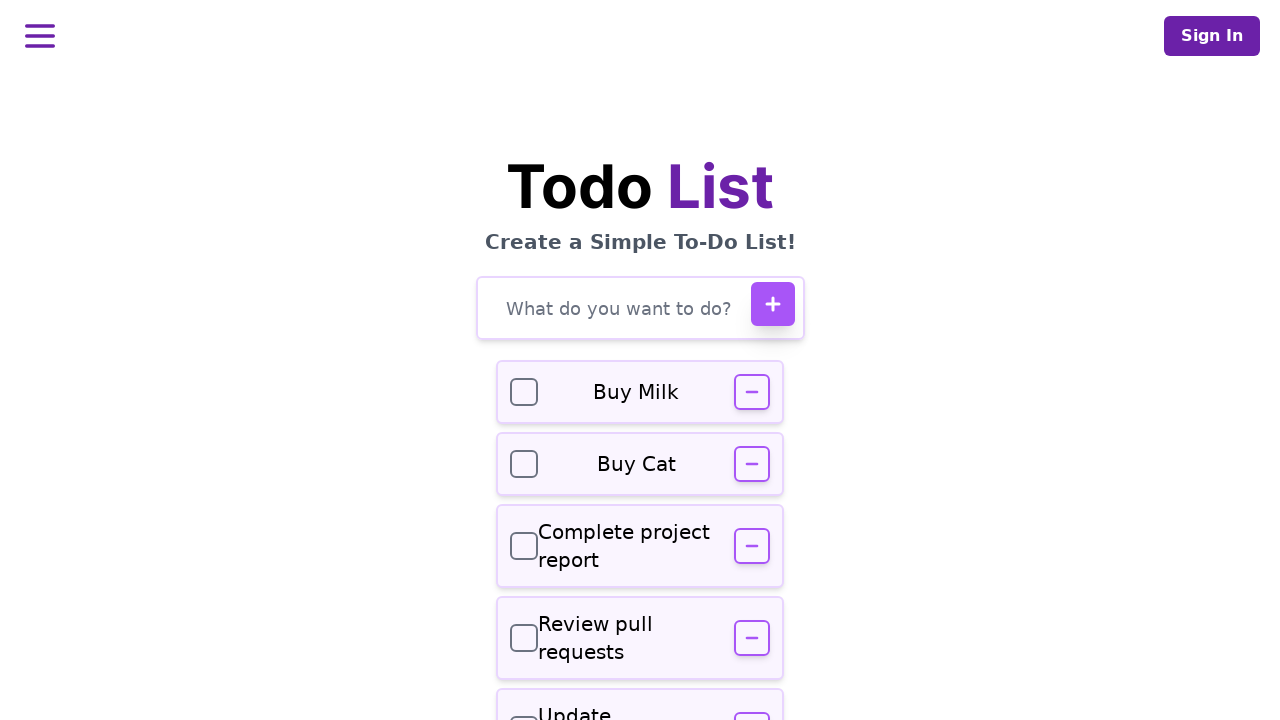

Retrieved all task elements from the list (found 7 tasks)
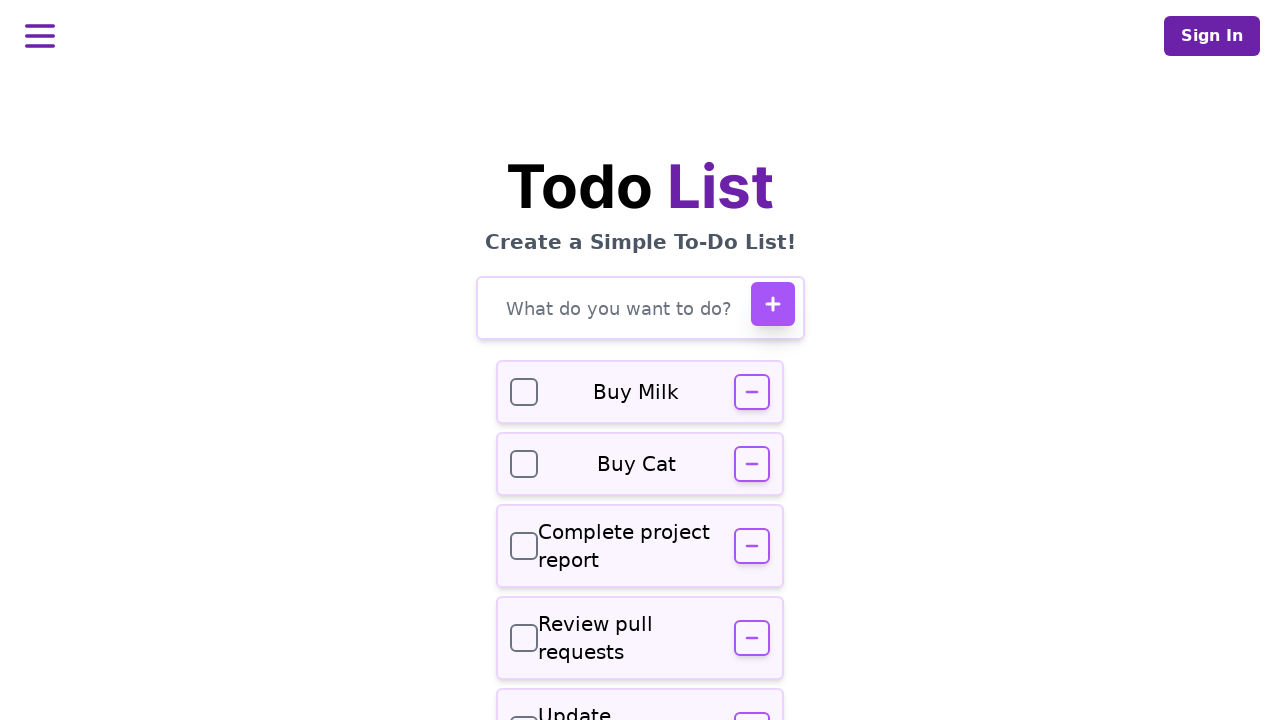

Verified that all 5 tasks were successfully added to the to-do list
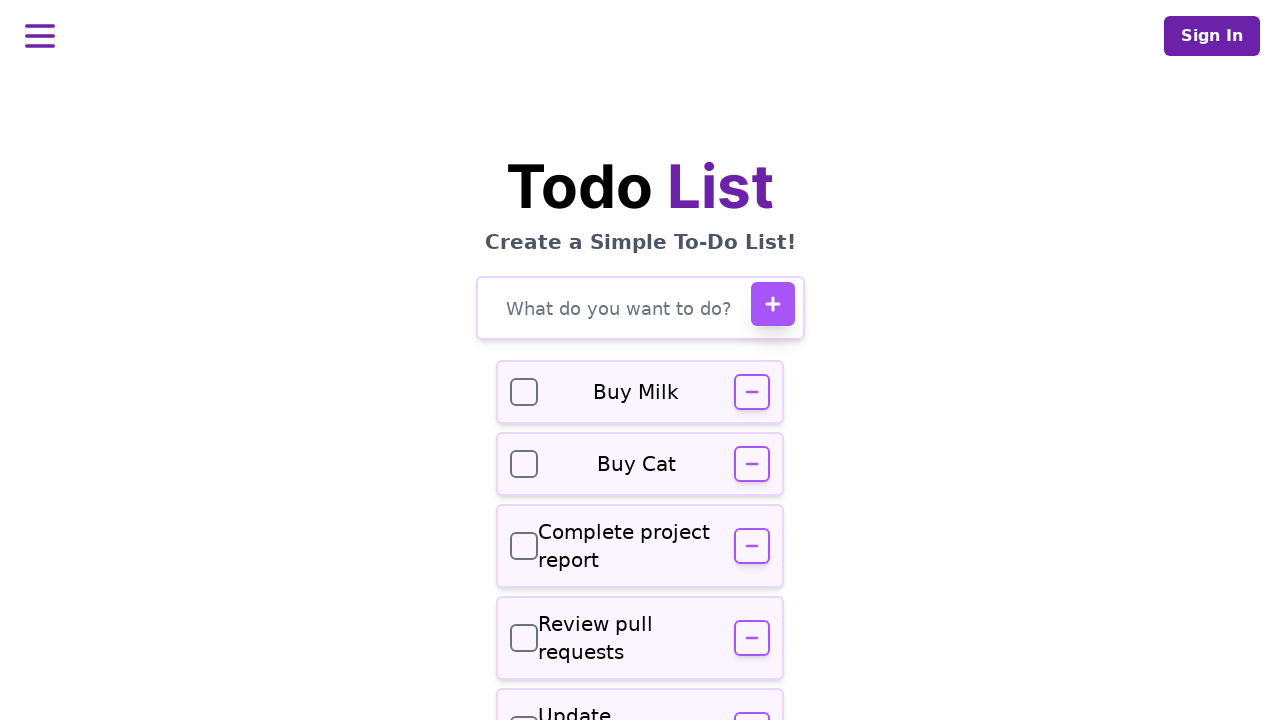

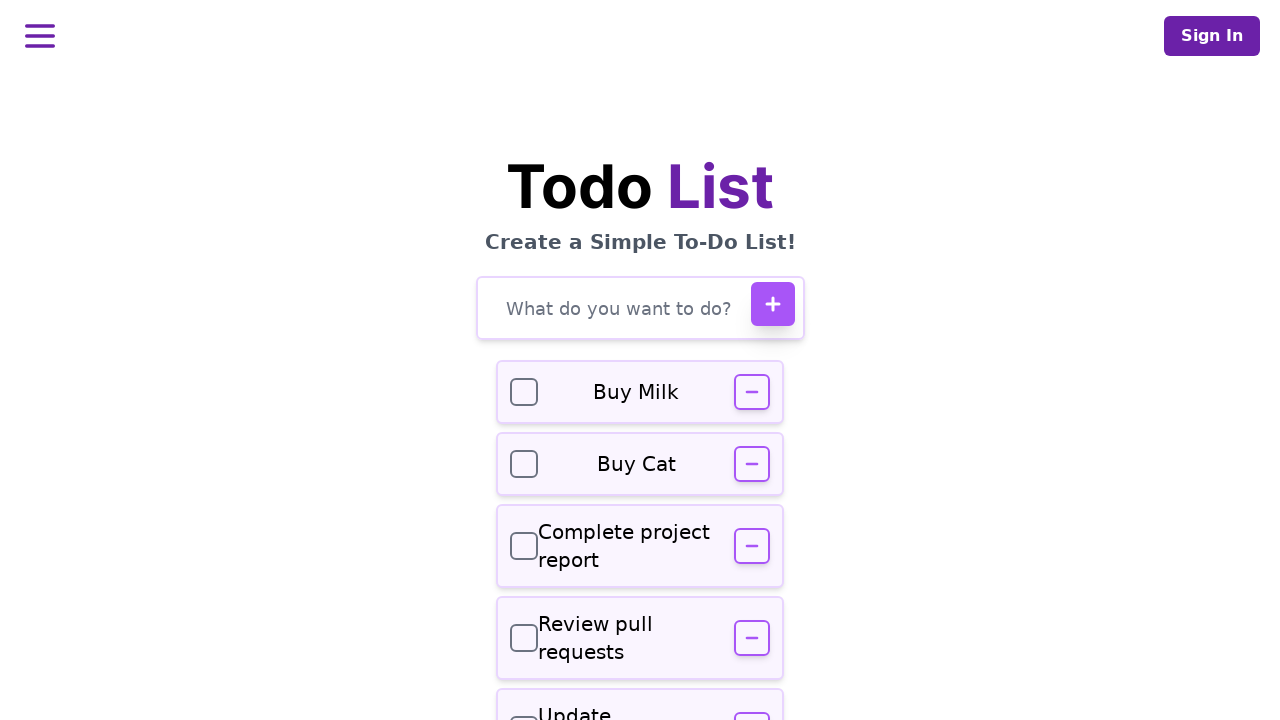